Tests iframe interaction by switching to an iframe, clicking a button that triggers a JavaScript alert, accepting the alert, verifying content within the iframe, then switching back to the parent frame and verifying an element is displayed.

Starting URL: https://www.w3schools.com/jsref/tryit.asp?filename=tryjsref_alert

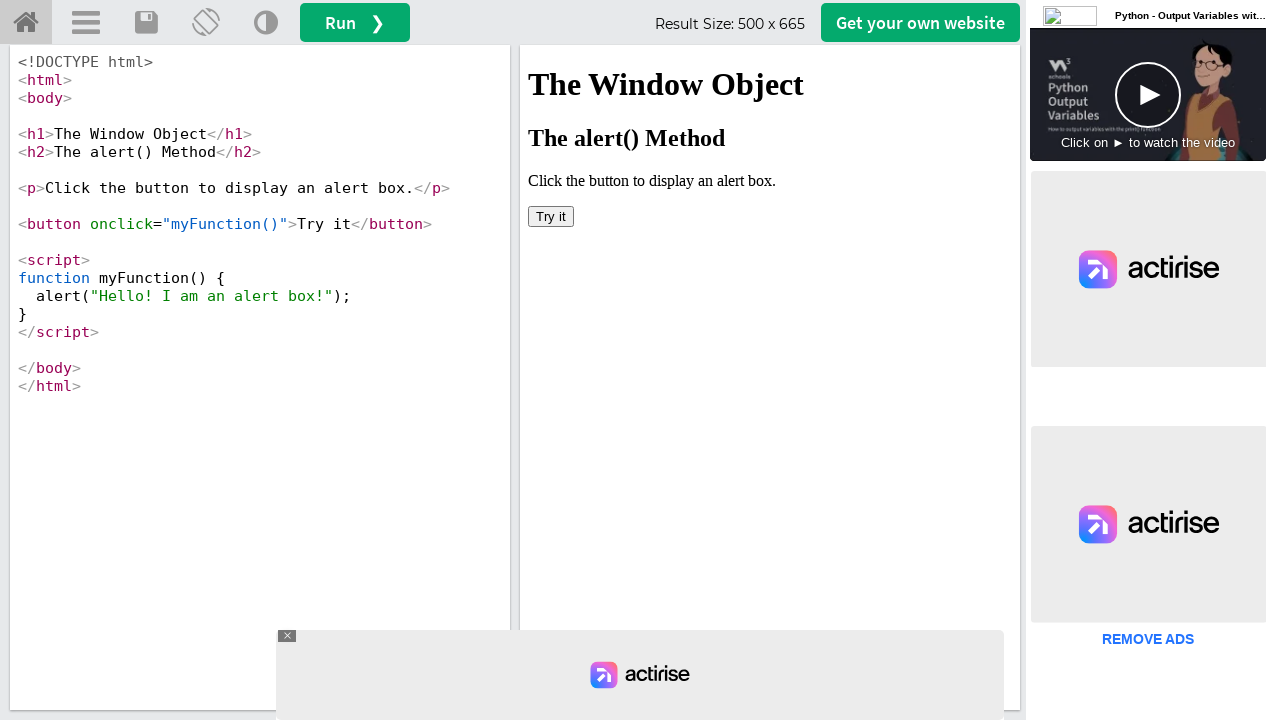

Waited for iframe #iframeResult to be available
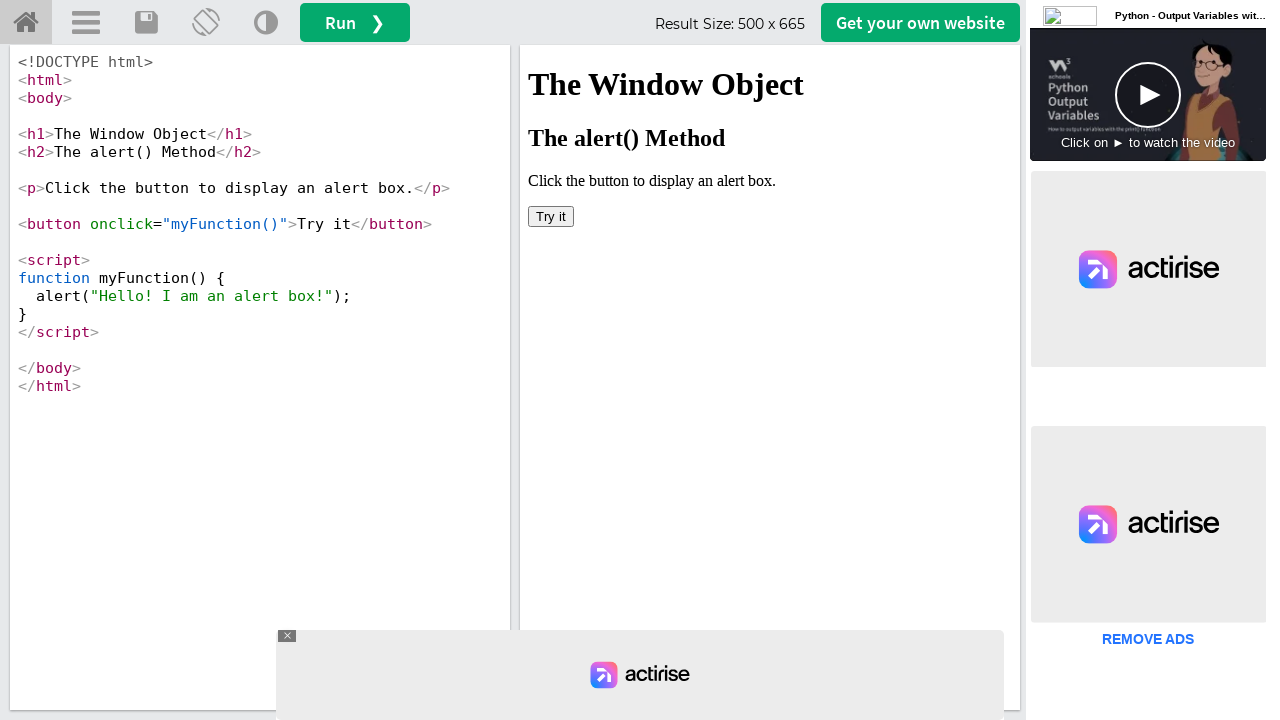

Retrieved frame object for #iframeResult
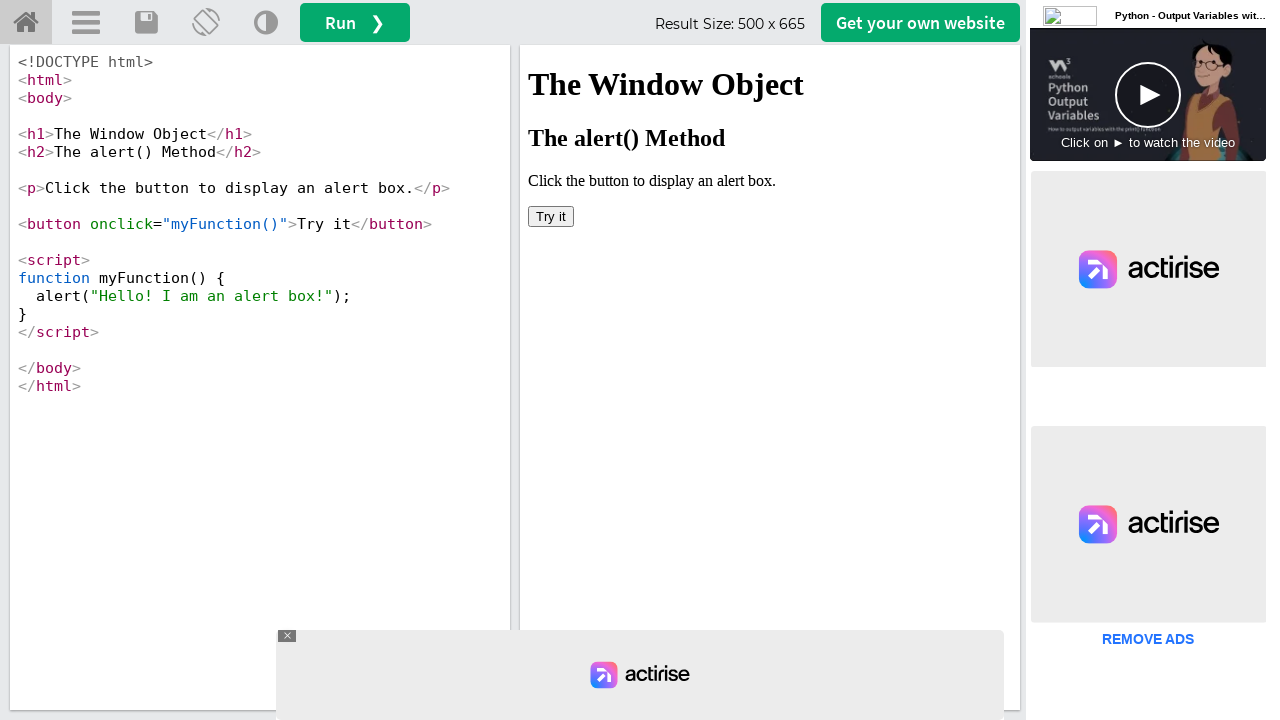

Set up dialog handler to accept alerts
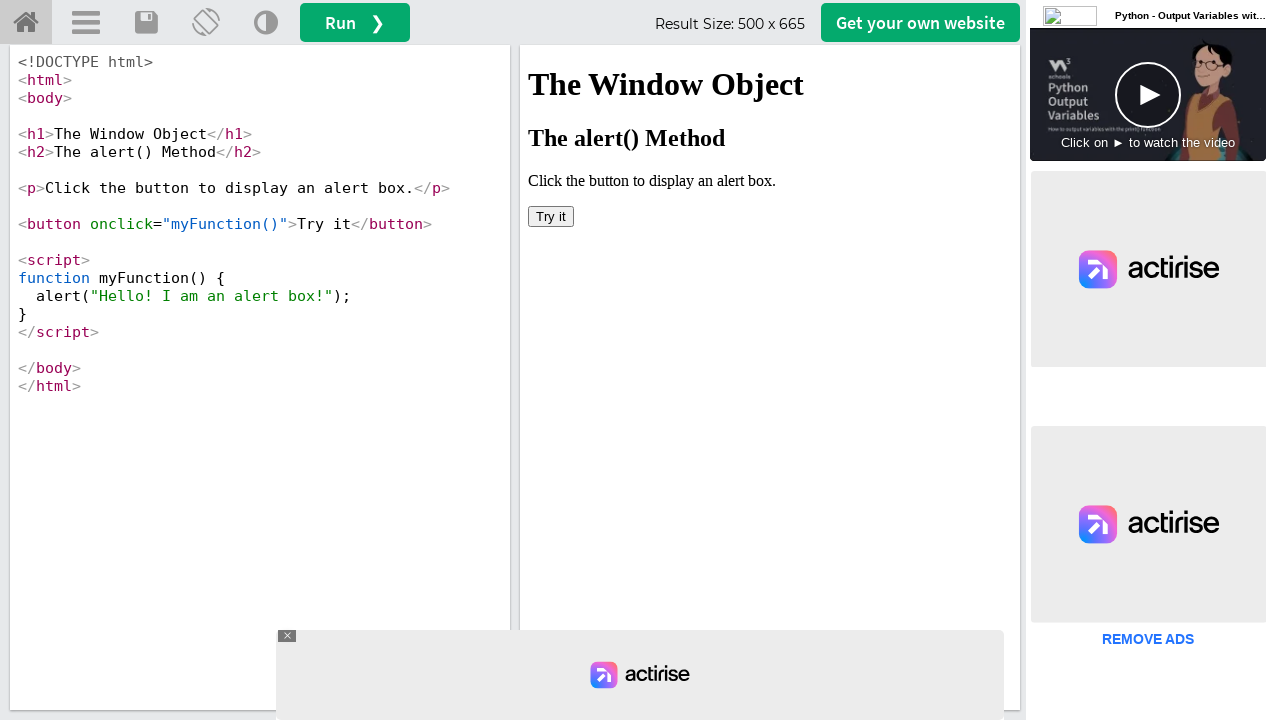

Clicked the 'Try it' button inside the iframe, triggering JavaScript alert at (551, 216) on #iframeResult >> internal:control=enter-frame >> xpath=//button
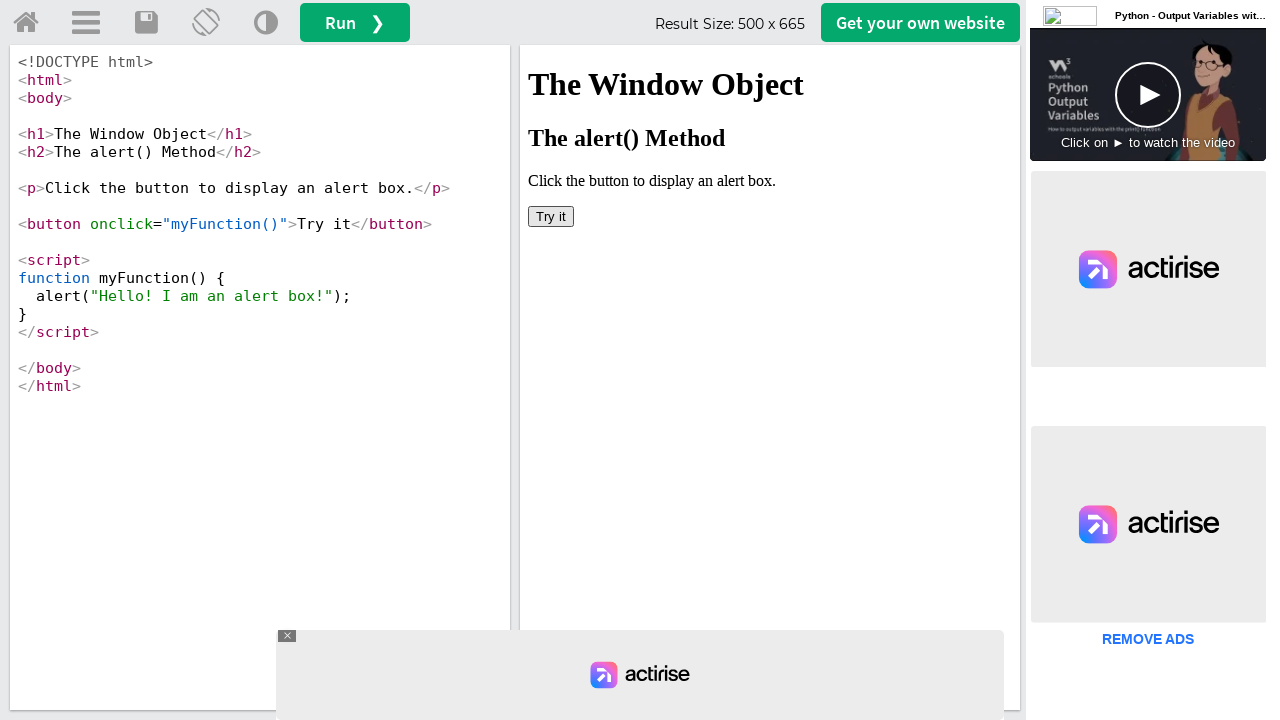

Retrieved h2 text content from iframe
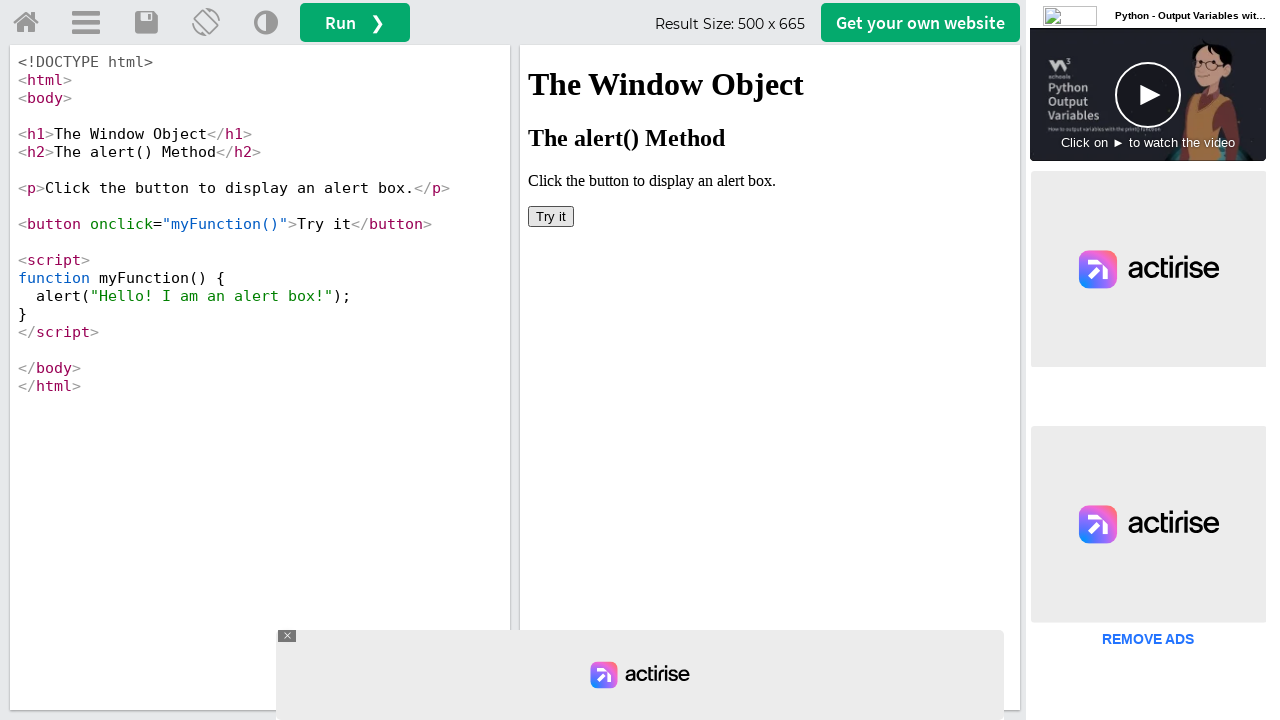

Verified h2 text content matches 'The alert() Method'
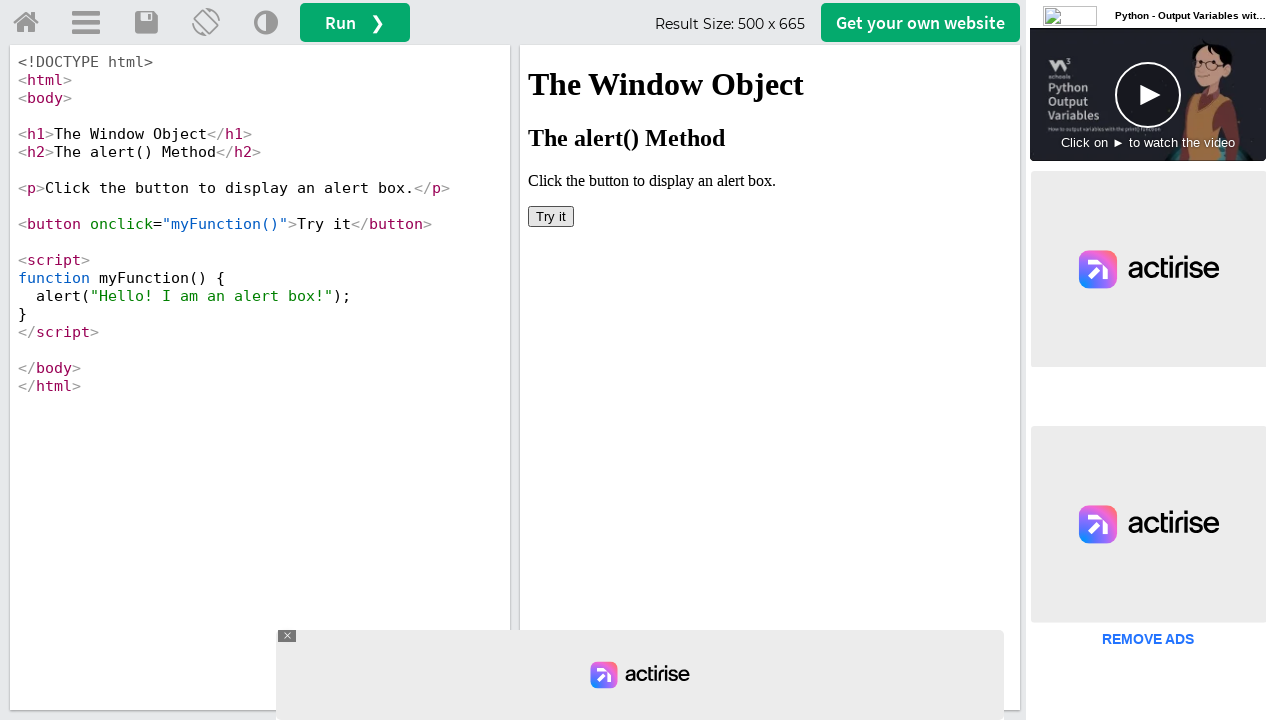

Located home button element in parent frame
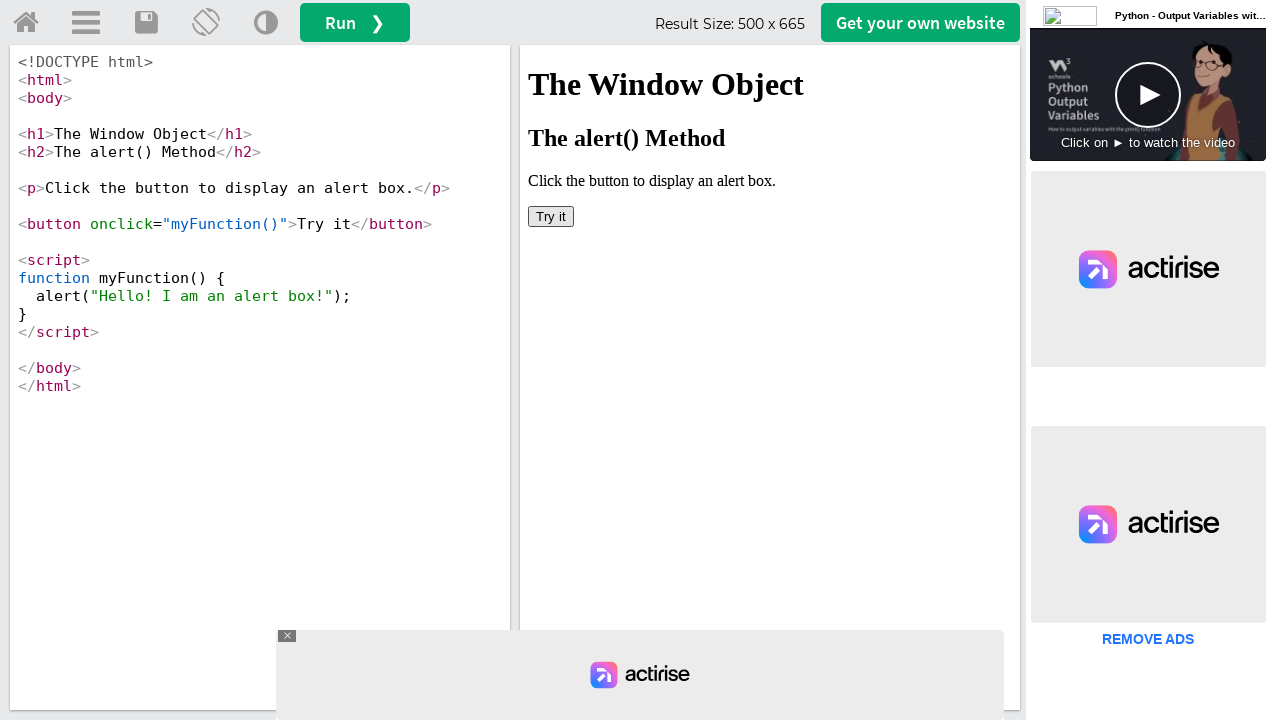

Verified home button is visible in parent frame
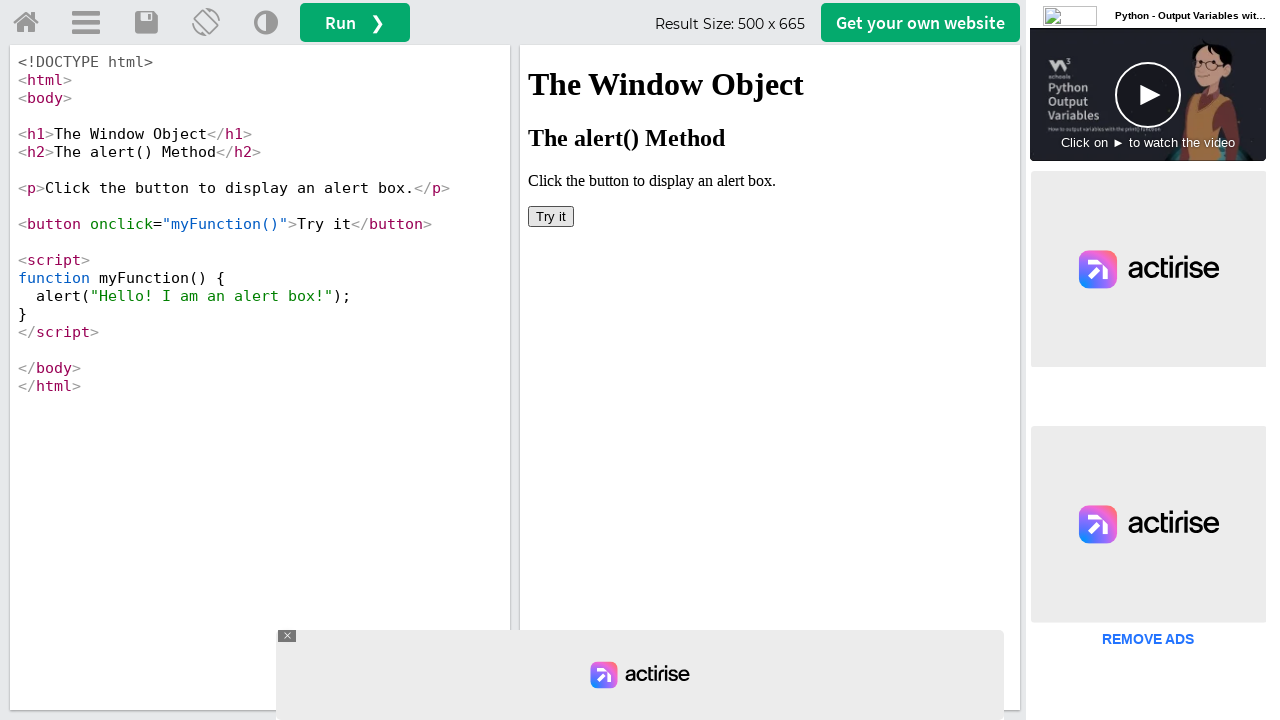

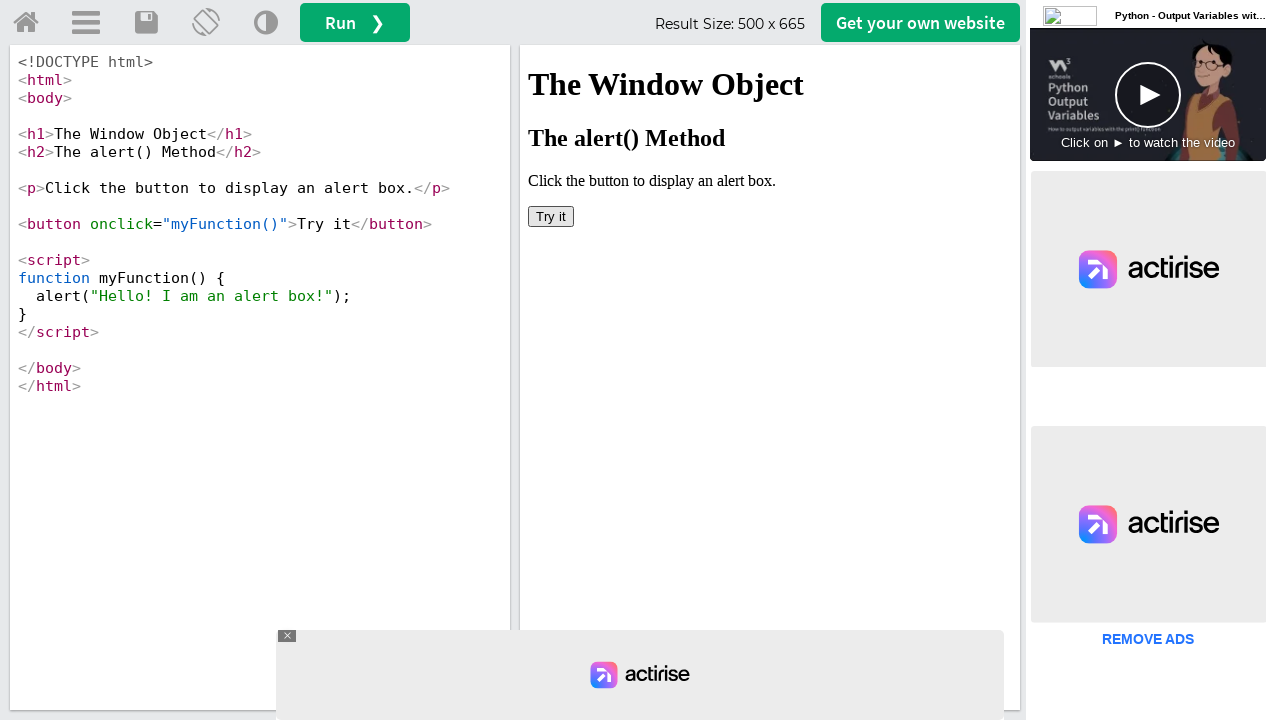